Tests division that results in a repeating decimal (7 divided by 3).

Starting URL: https://www.globalsqa.com/angularJs-protractor/SimpleCalculator/

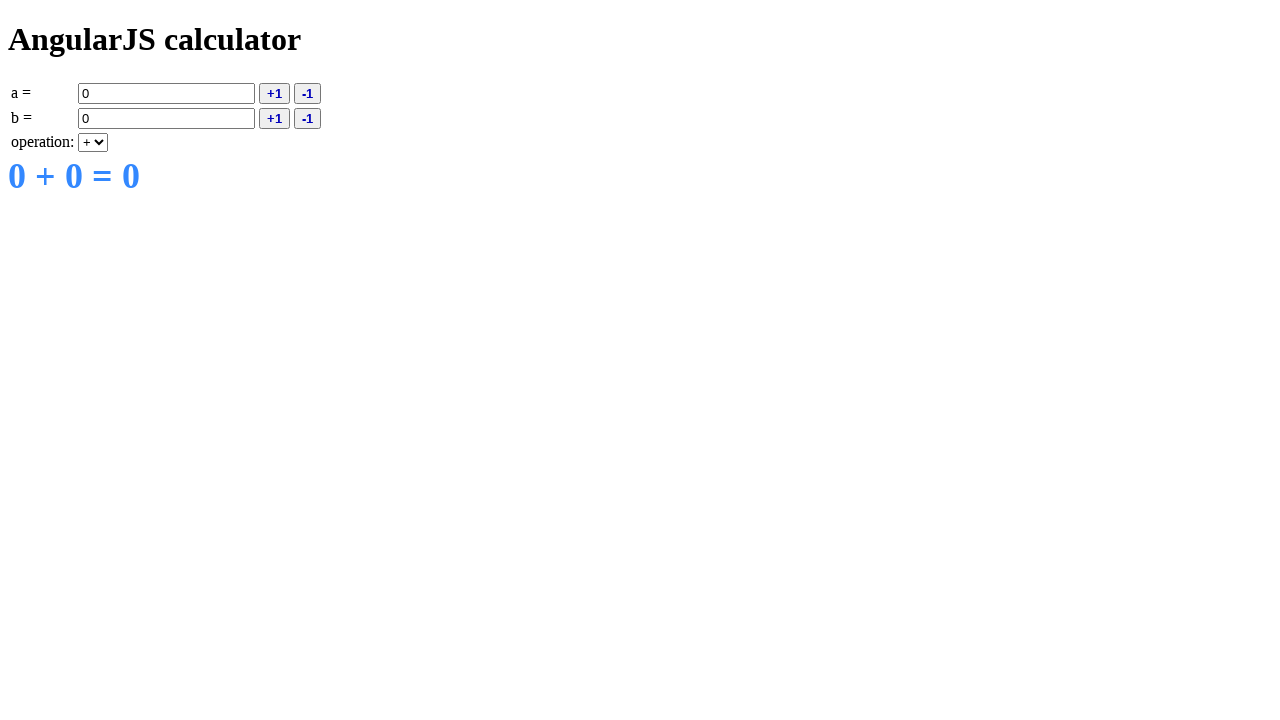

Entered 7 in the first input field on input[ng-model='a']
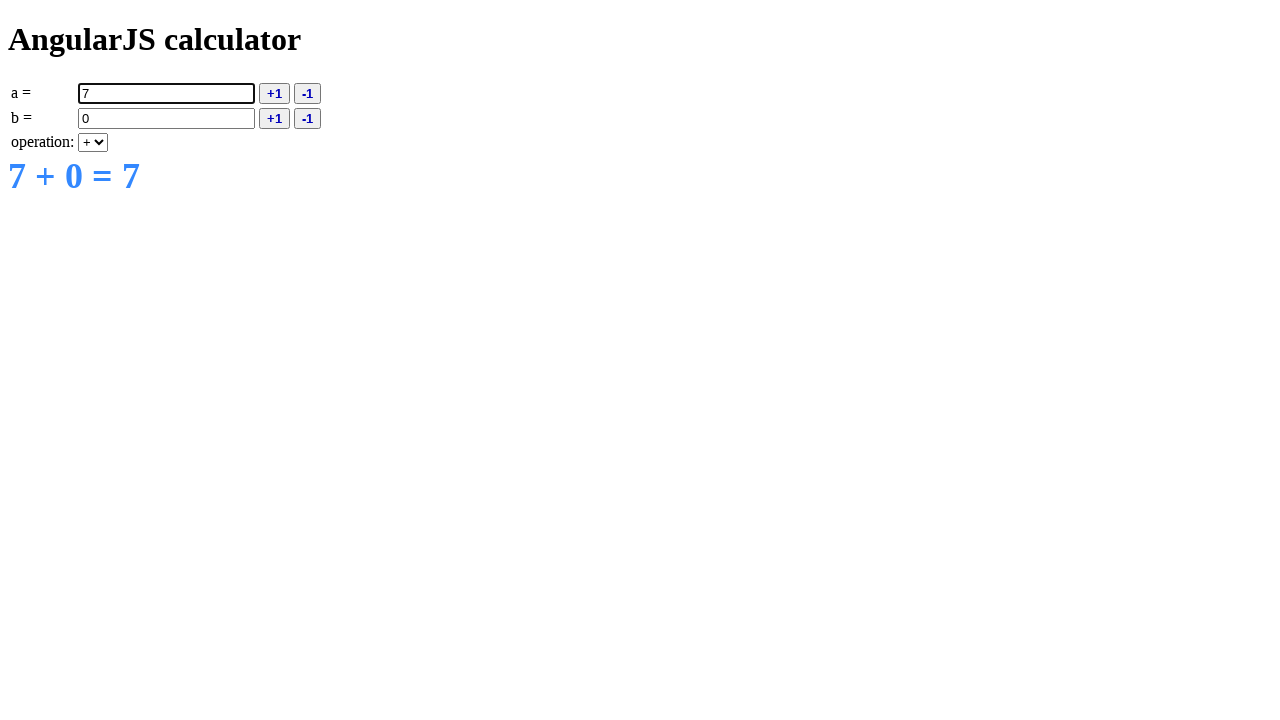

Selected division (/) operation from dropdown on select[ng-model='operation']
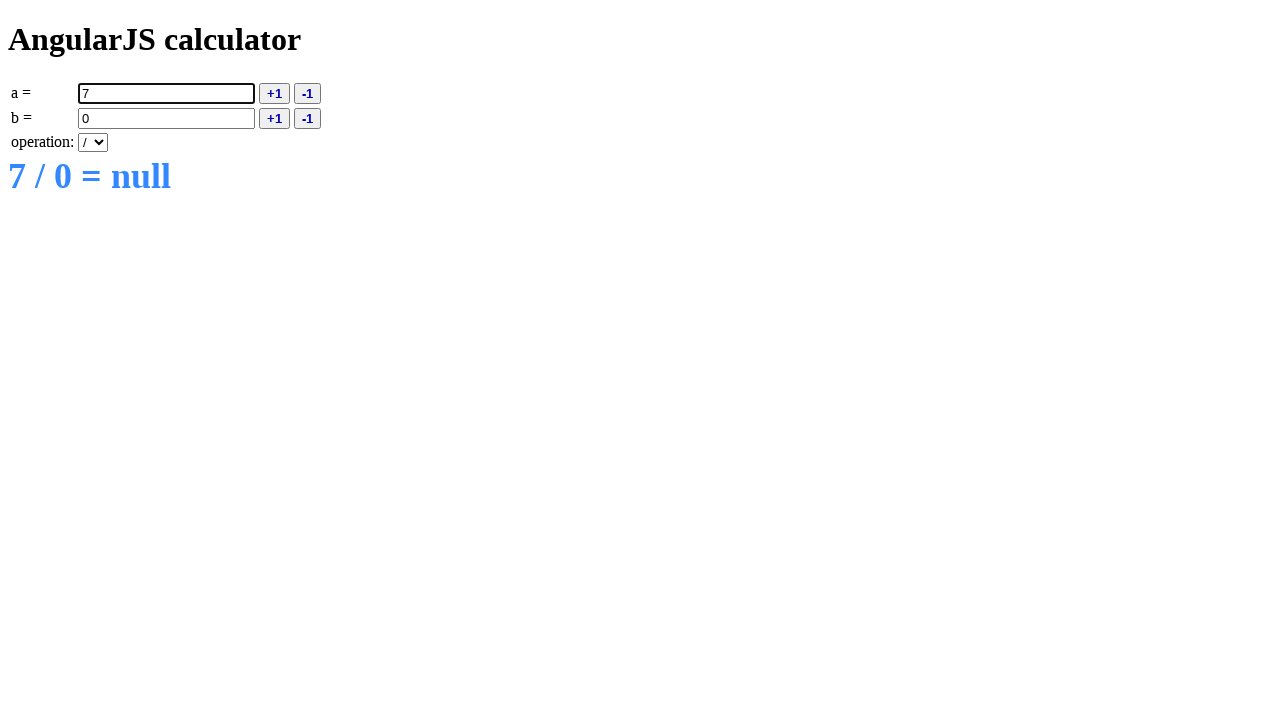

Entered 3 in the second input field on input[ng-model='b']
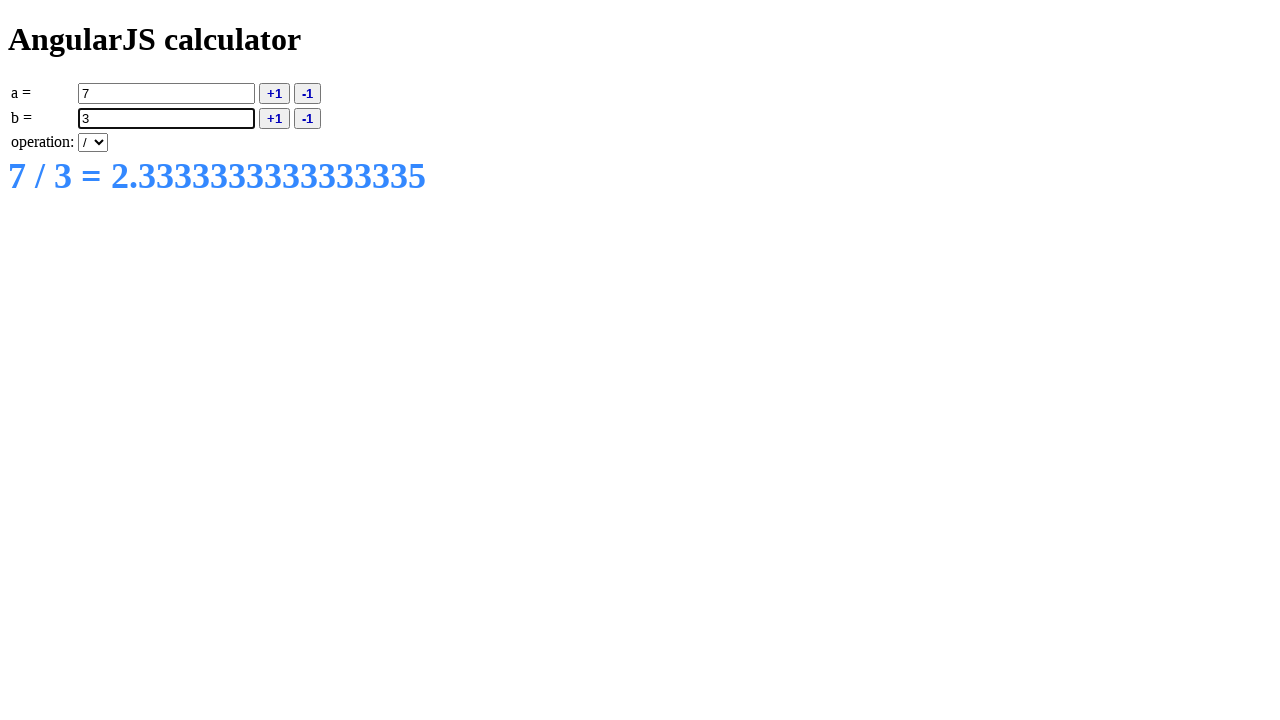

Result element loaded showing repeating decimal for 7 divided by 3
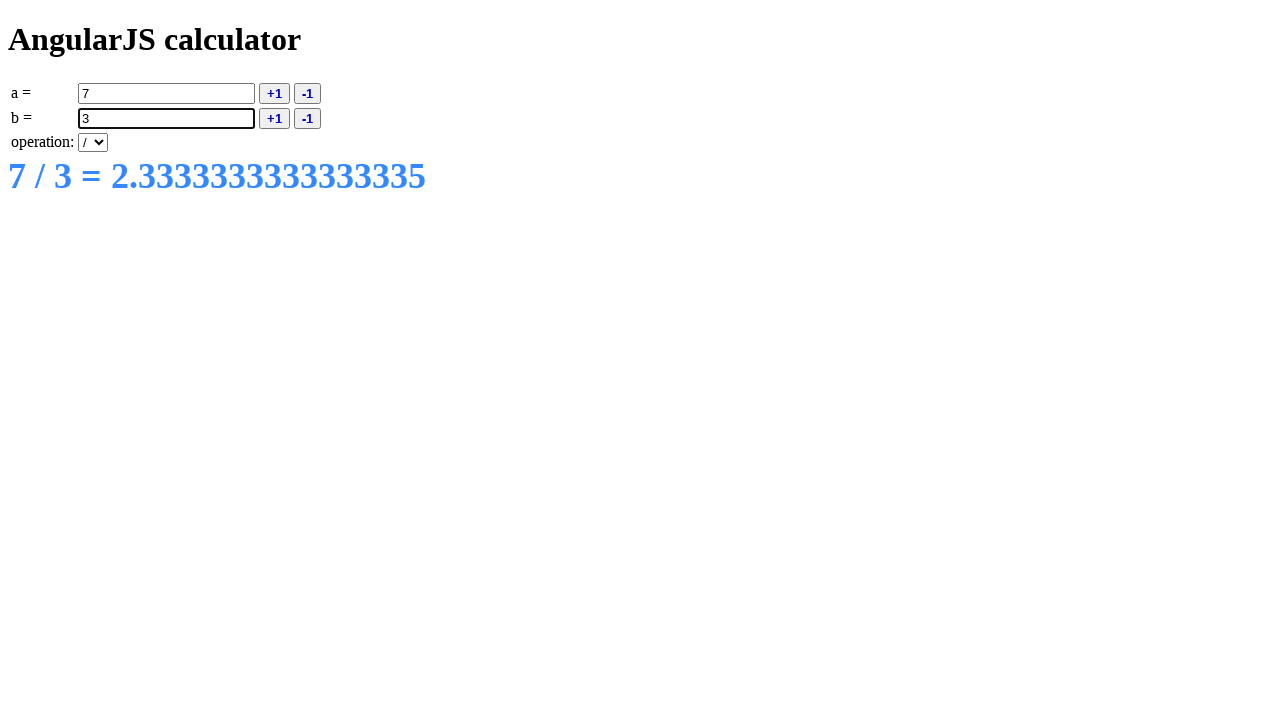

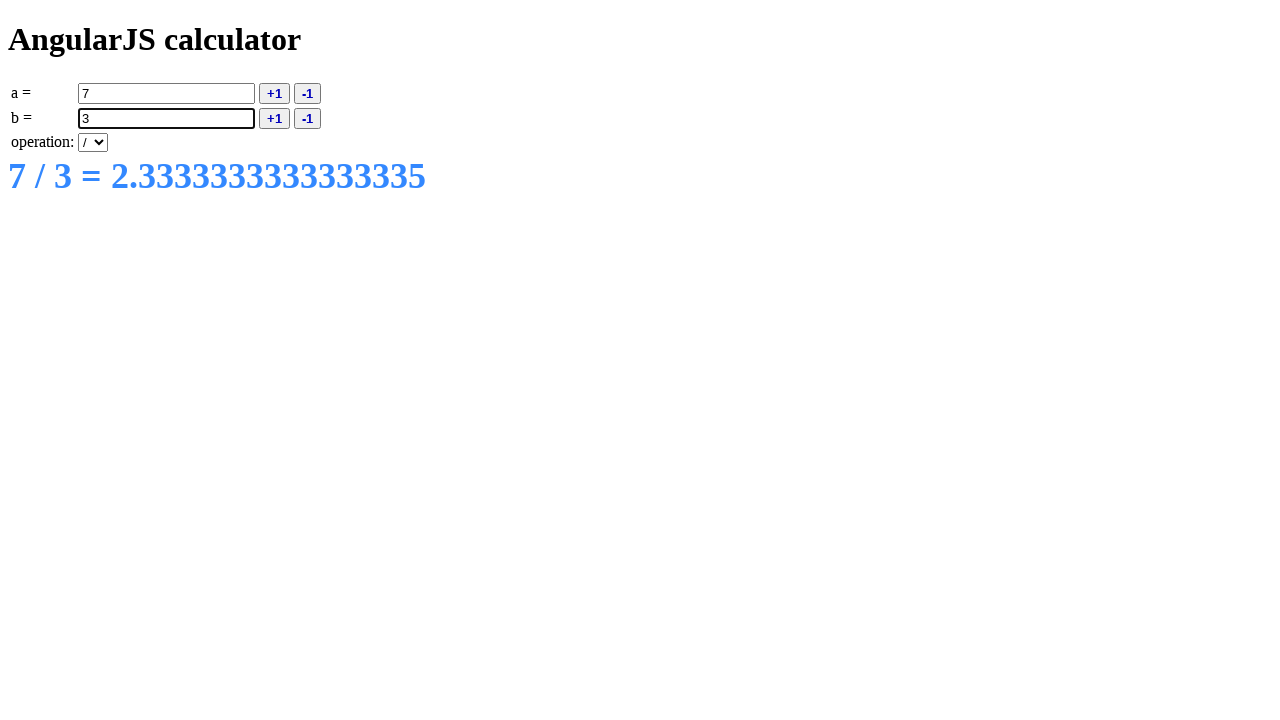